Tests navigation through the website by clicking on various menu links including Wood, Plastic, Samples, Testimonials, FAQ, and Contact Us pages

Starting URL: https://www.penisland.net/

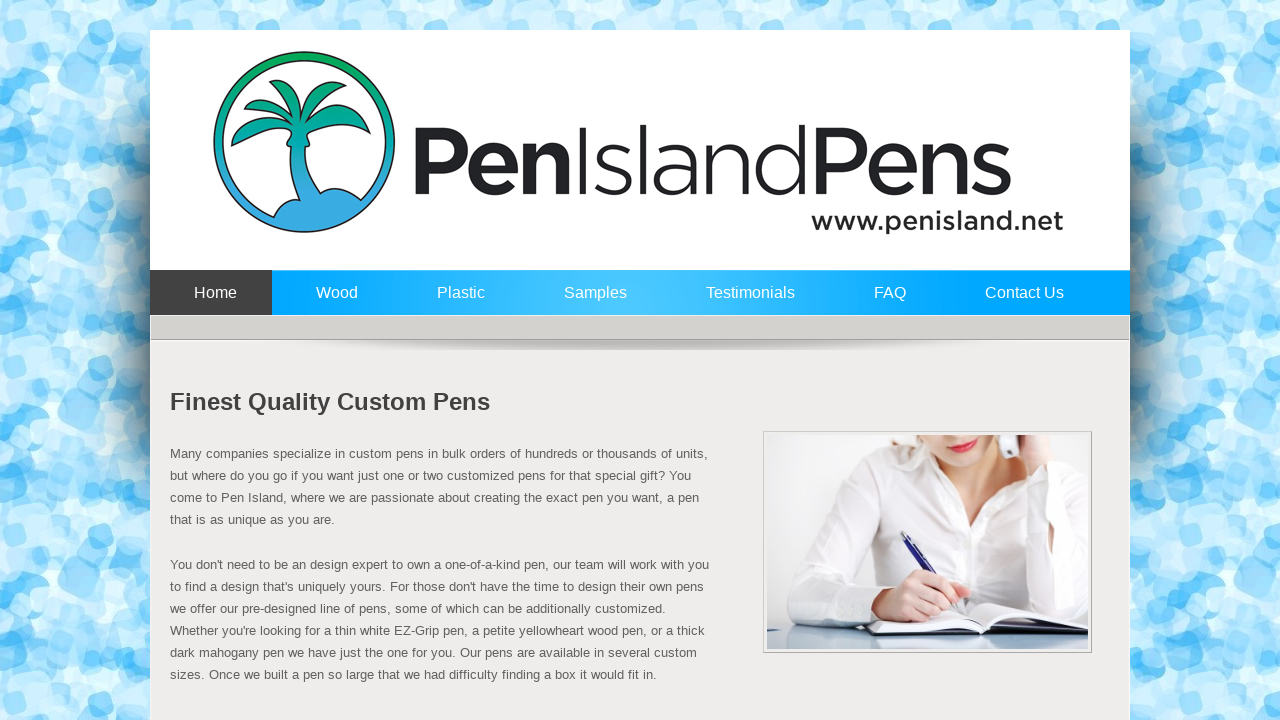

Navigated to https://www.penisland.net/
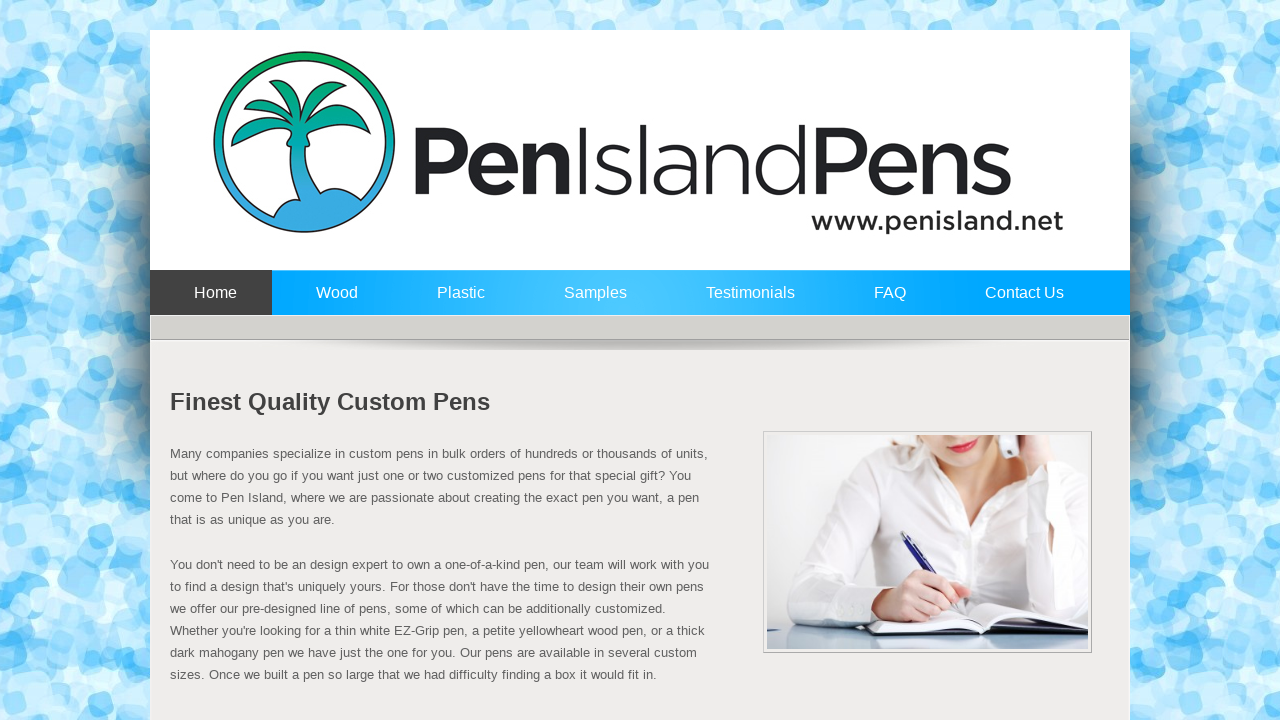

Clicked on Wood menu link at (332, 302) on a:text('Wood')
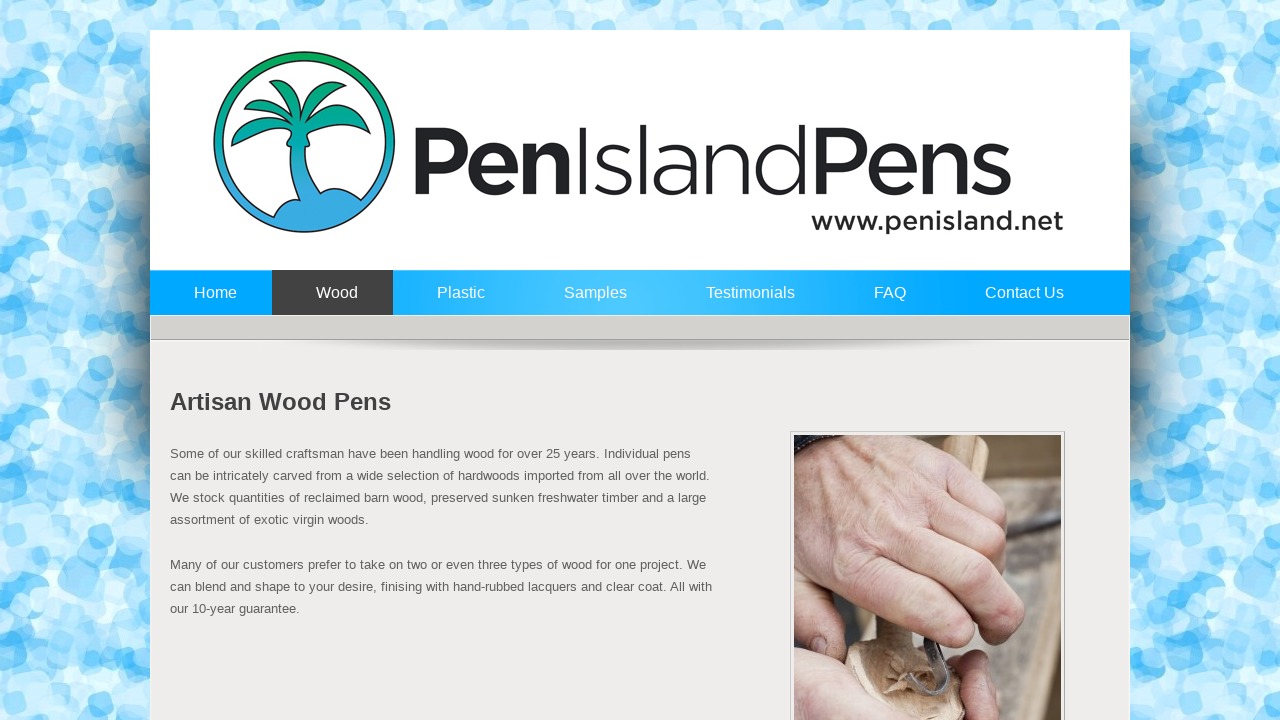

Clicked on Plastic menu link at (456, 302) on a:text('Plastic')
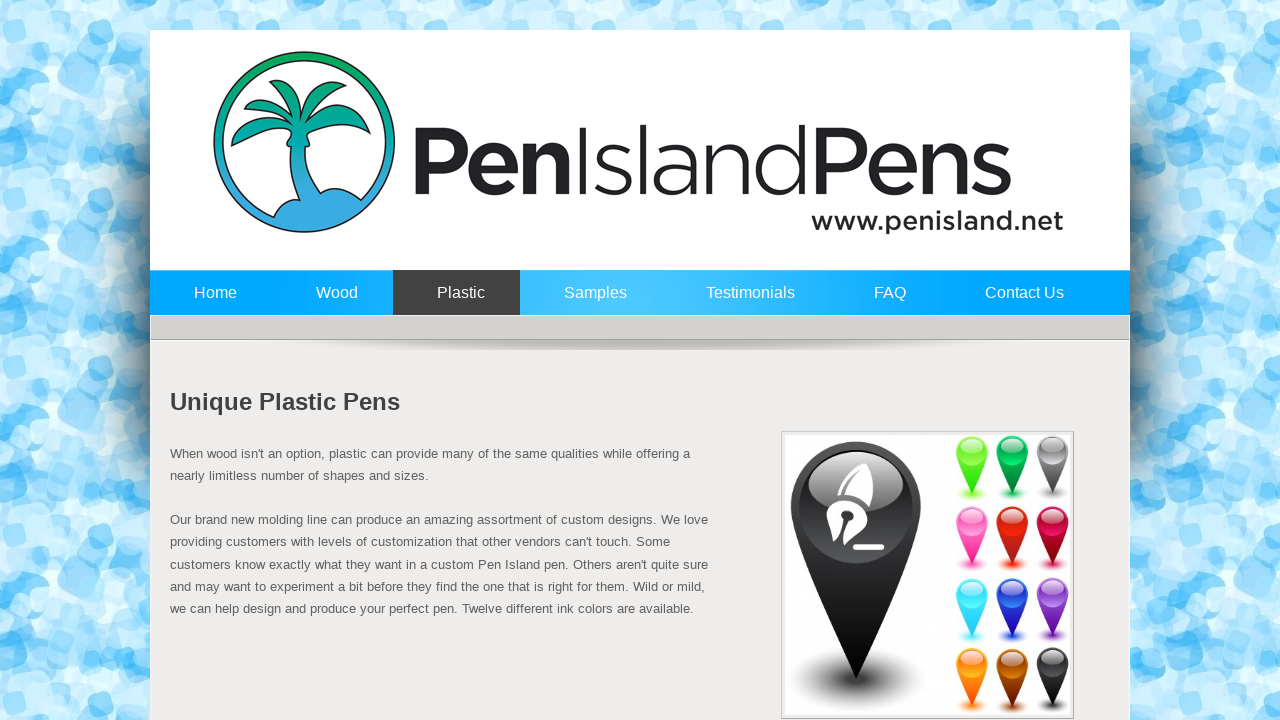

Clicked on Samples menu link at (591, 302) on a:text('Samples')
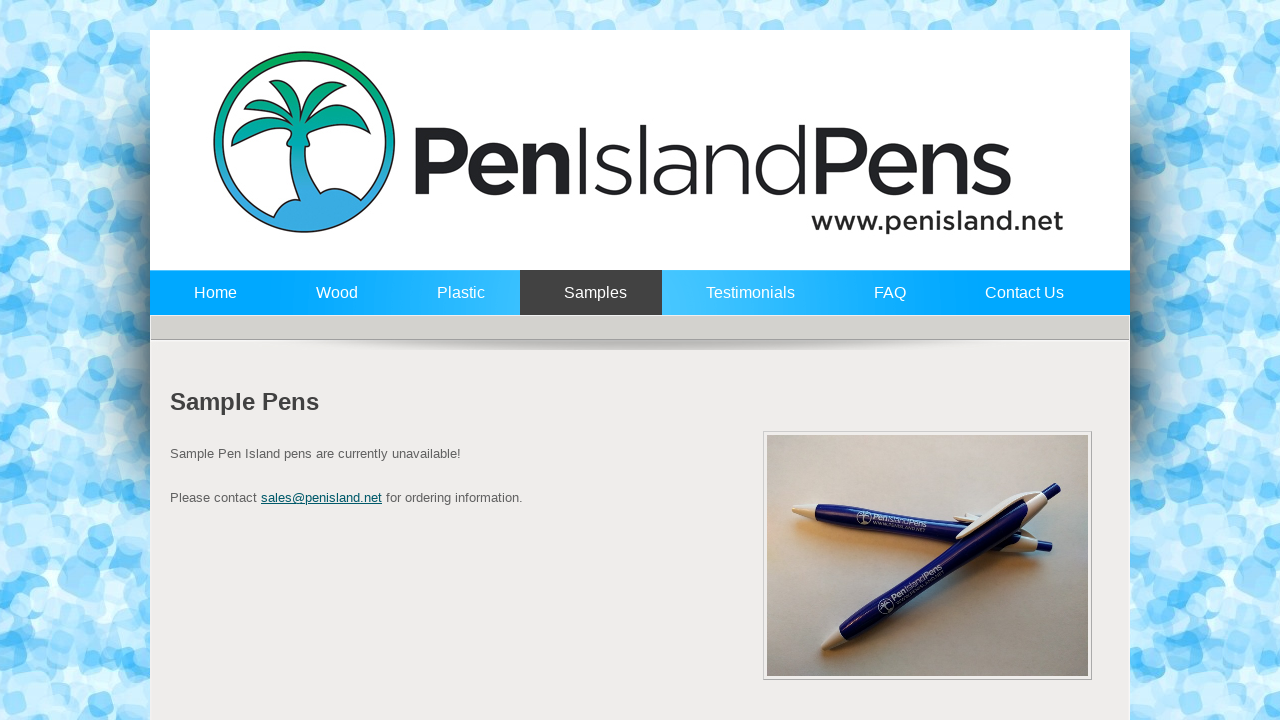

Clicked on Testimonials menu link at (746, 302) on a:text('Testimonials')
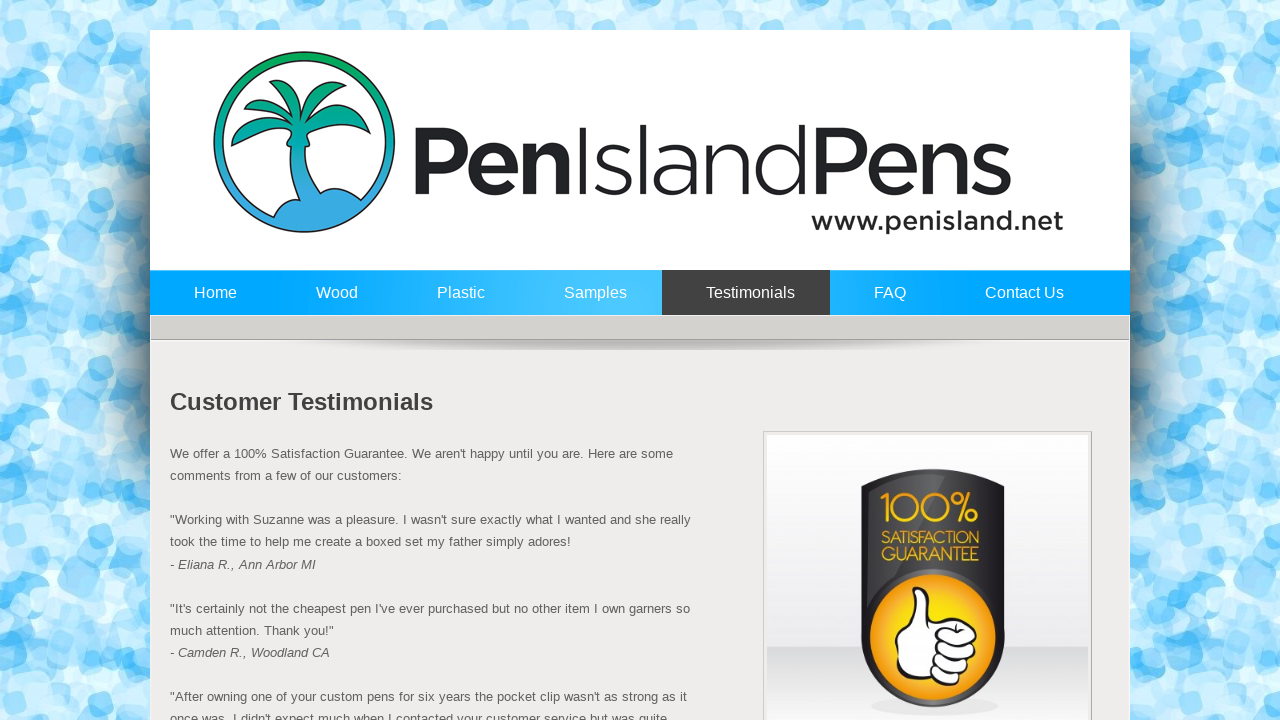

Clicked on FAQ menu link at (886, 302) on a:text('FAQ')
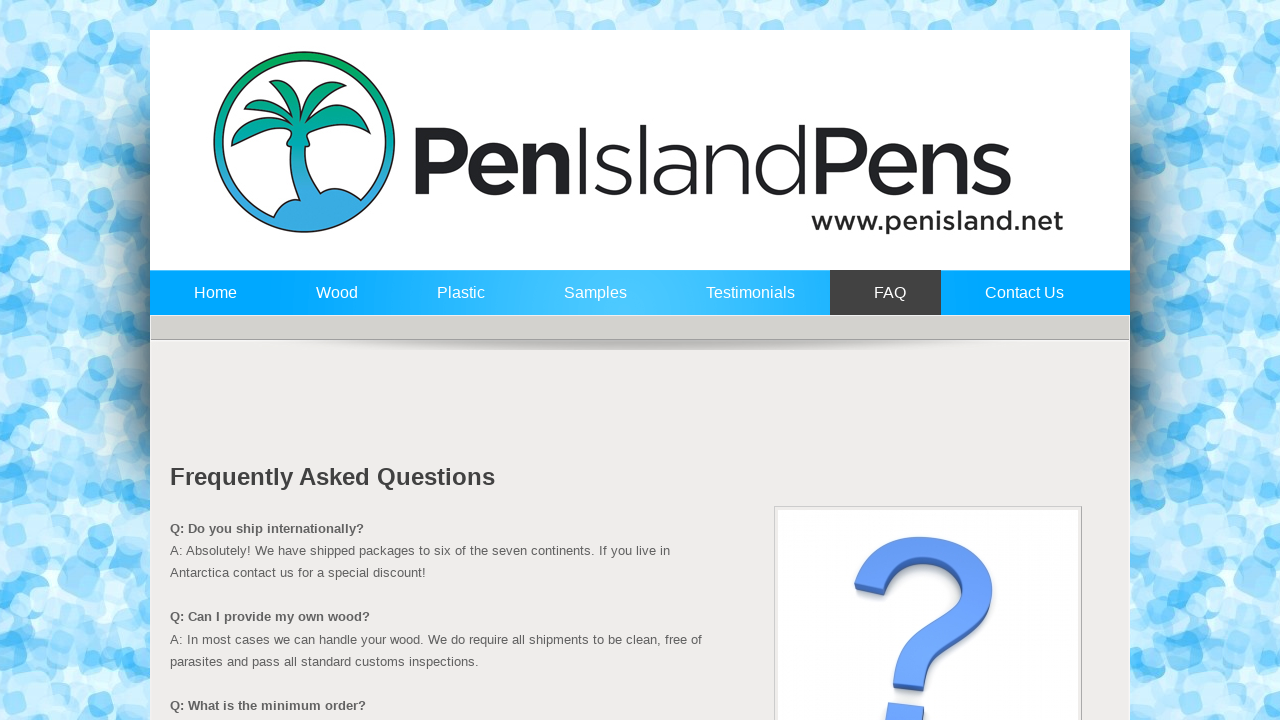

Clicked on Contact Us menu link at (1020, 302) on a:text('Contact Us')
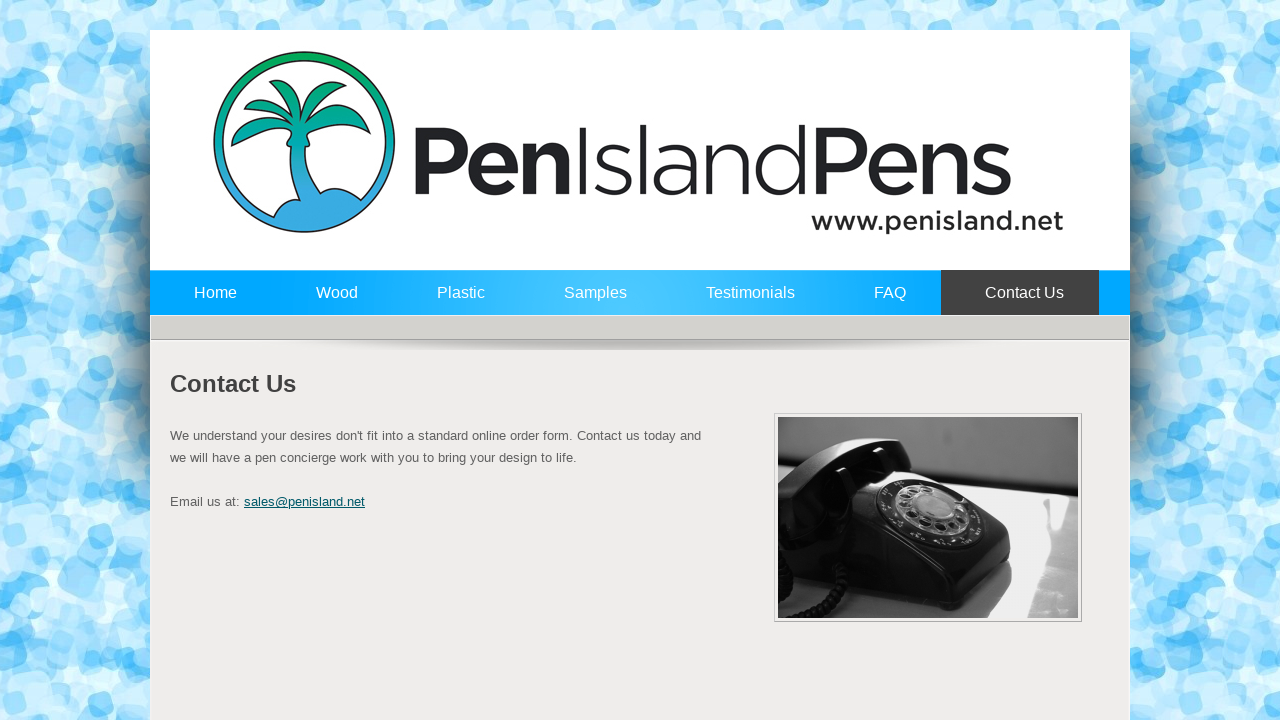

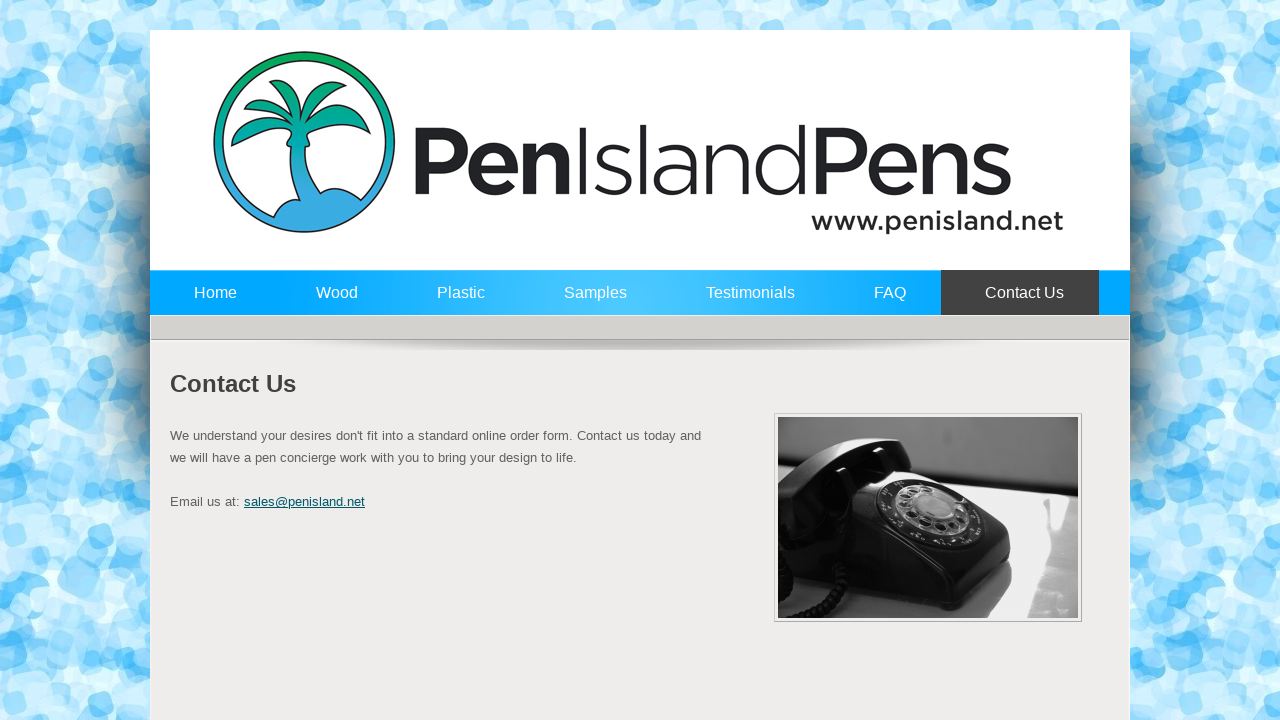